Tests dropdown selection functionality by iterating through country options and selecting India

Starting URL: https://www.orangehrm.com/orangehrm-30-day-trial/

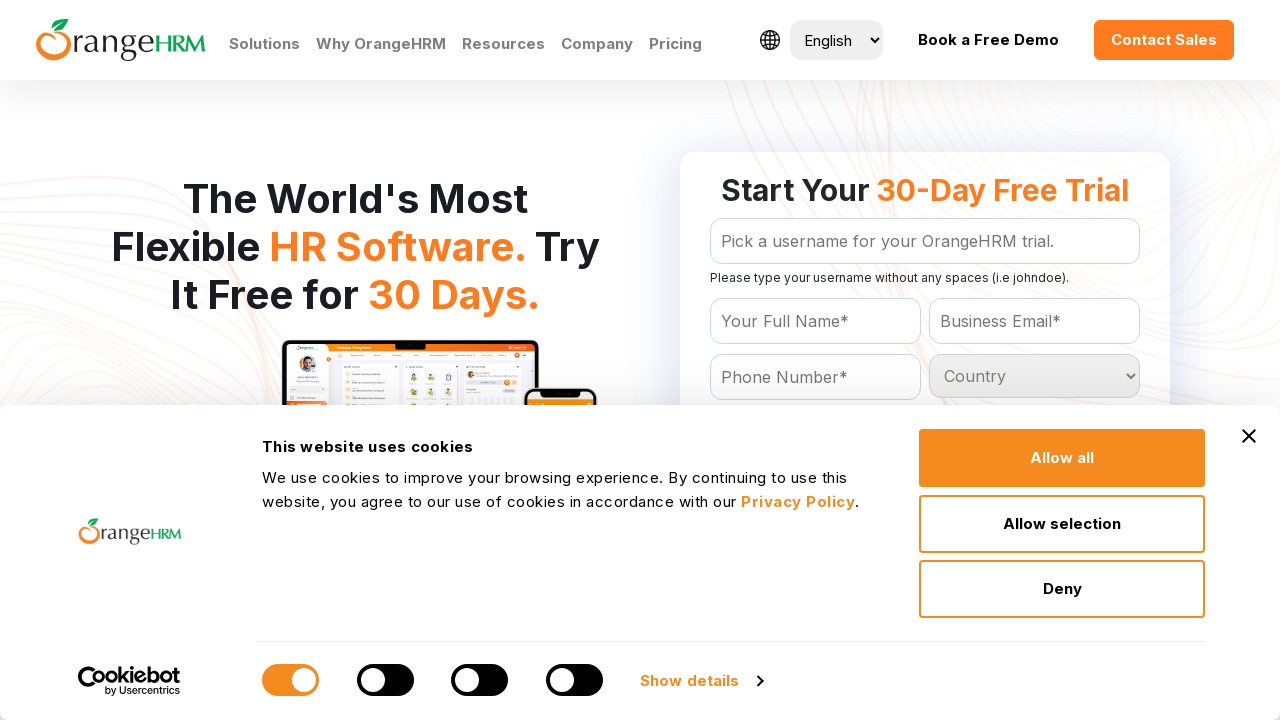

Located all dropdown options in country select field
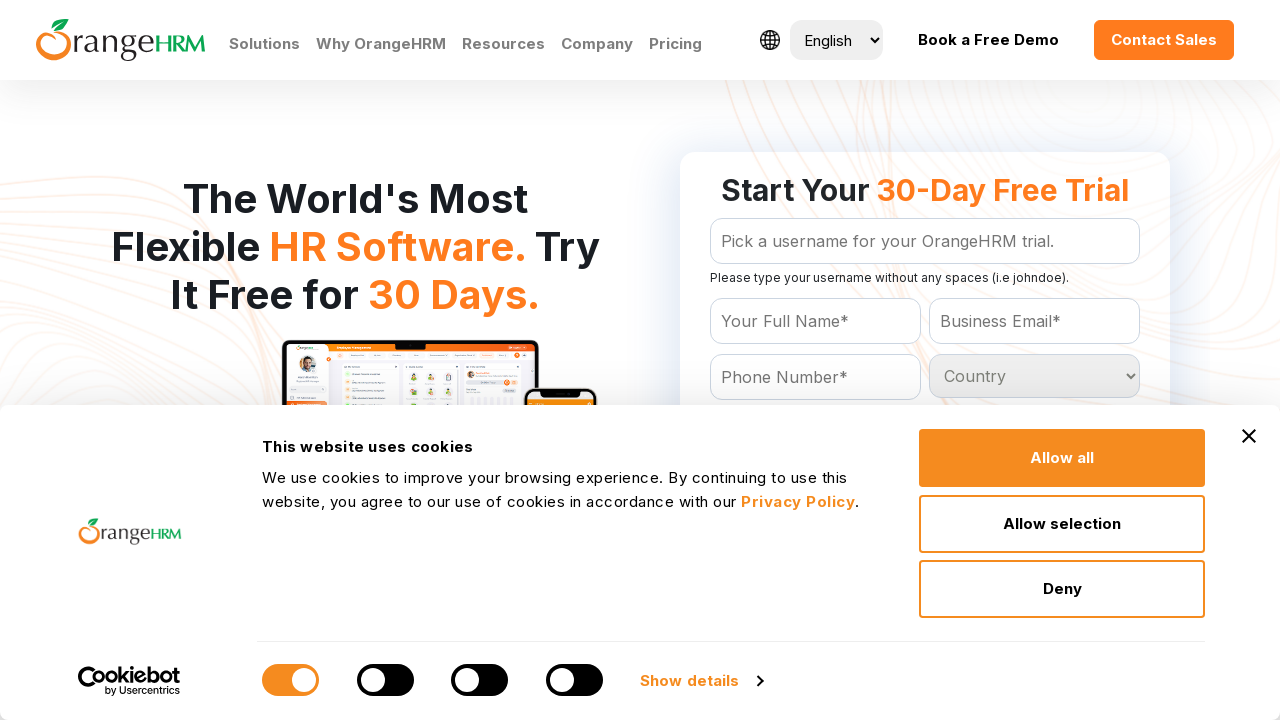

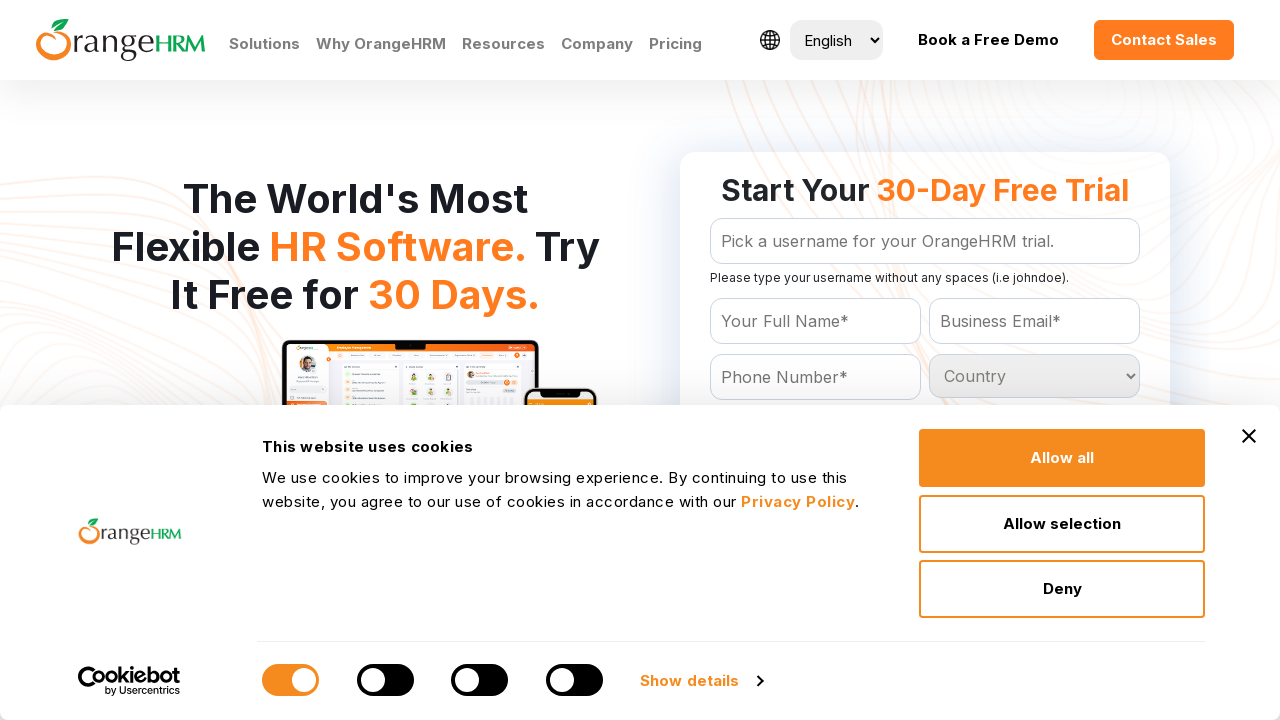